Tests double-click functionality by entering text in a field, double-clicking a button to copy it, and verifying the text is copied to another field

Starting URL: https://www.w3schools.com/tags/tryit.asp?filename=tryhtml5_ev_ondblclick3

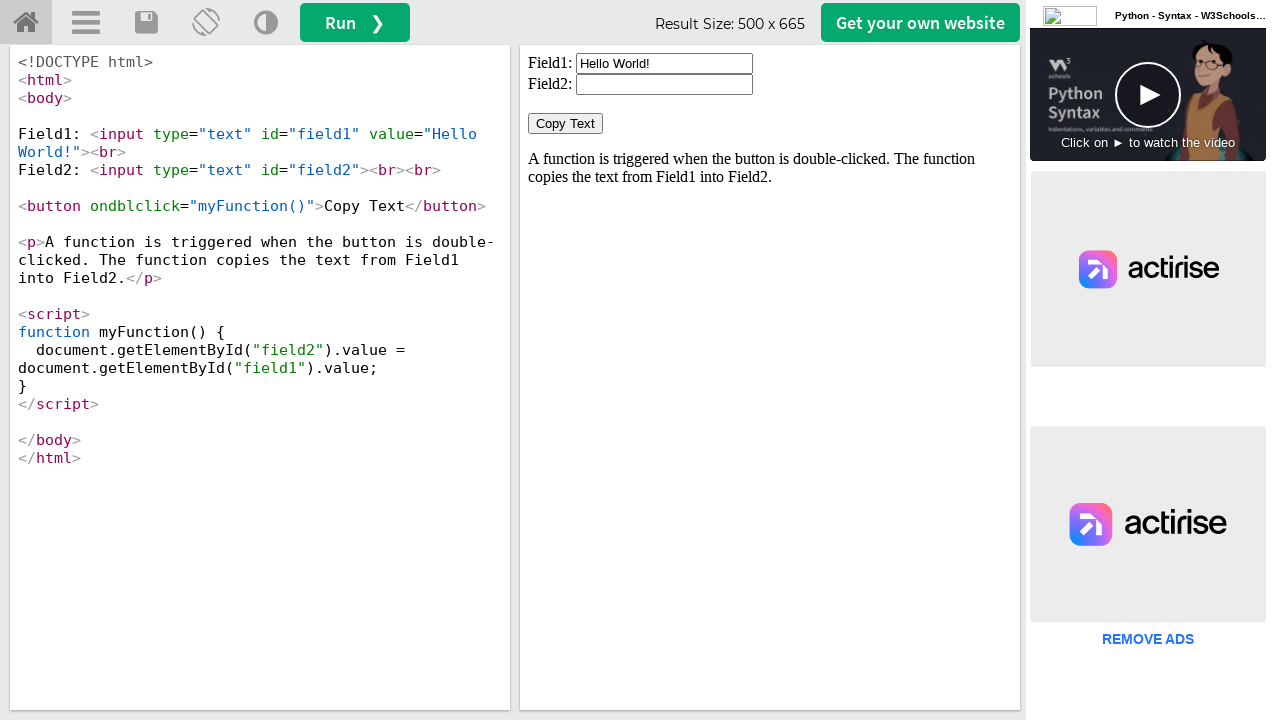

Located iframe containing the demo
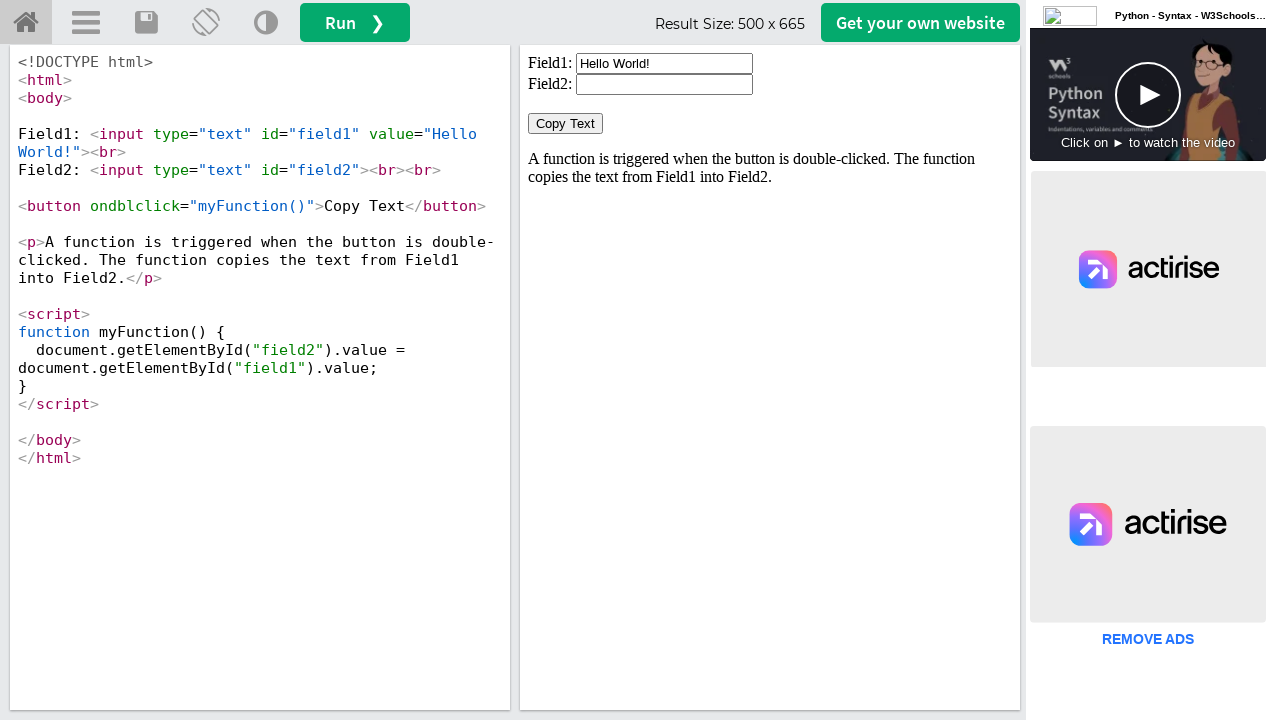

Cleared the first text field on iframe#iframeResult >> nth=0 >> internal:control=enter-frame >> #field1
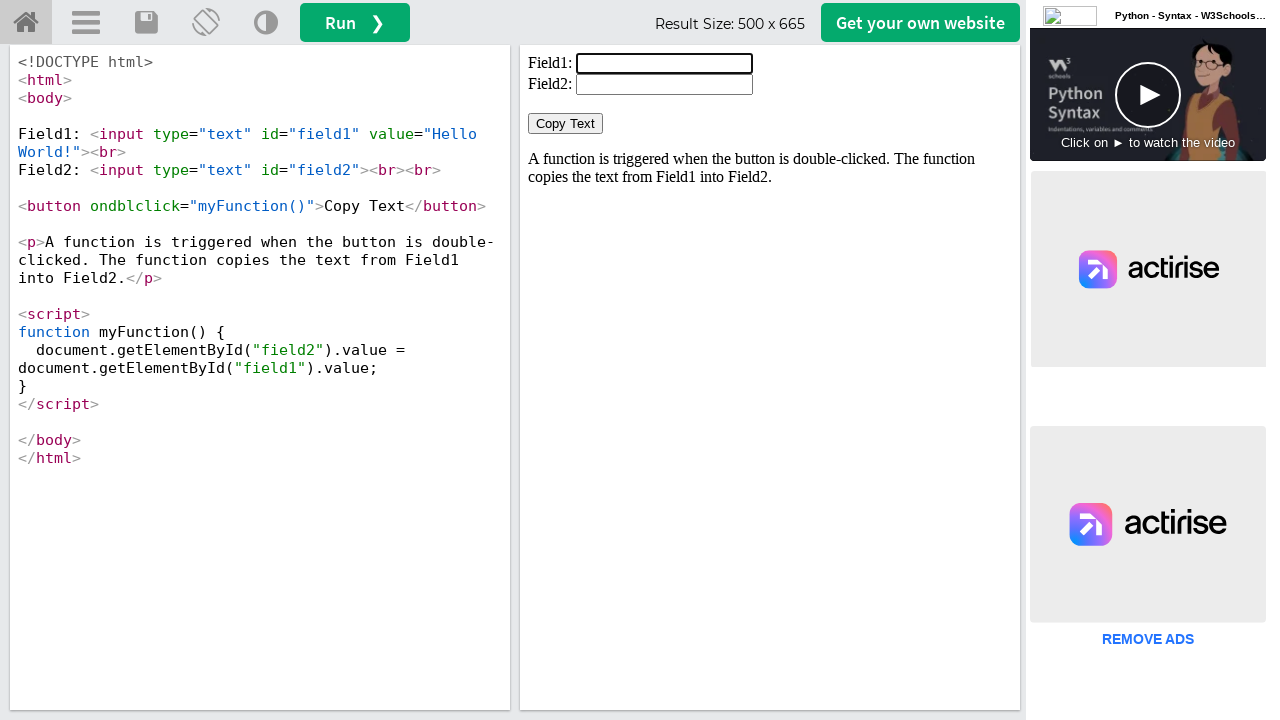

Filled first field with 'Testing' on iframe#iframeResult >> nth=0 >> internal:control=enter-frame >> #field1
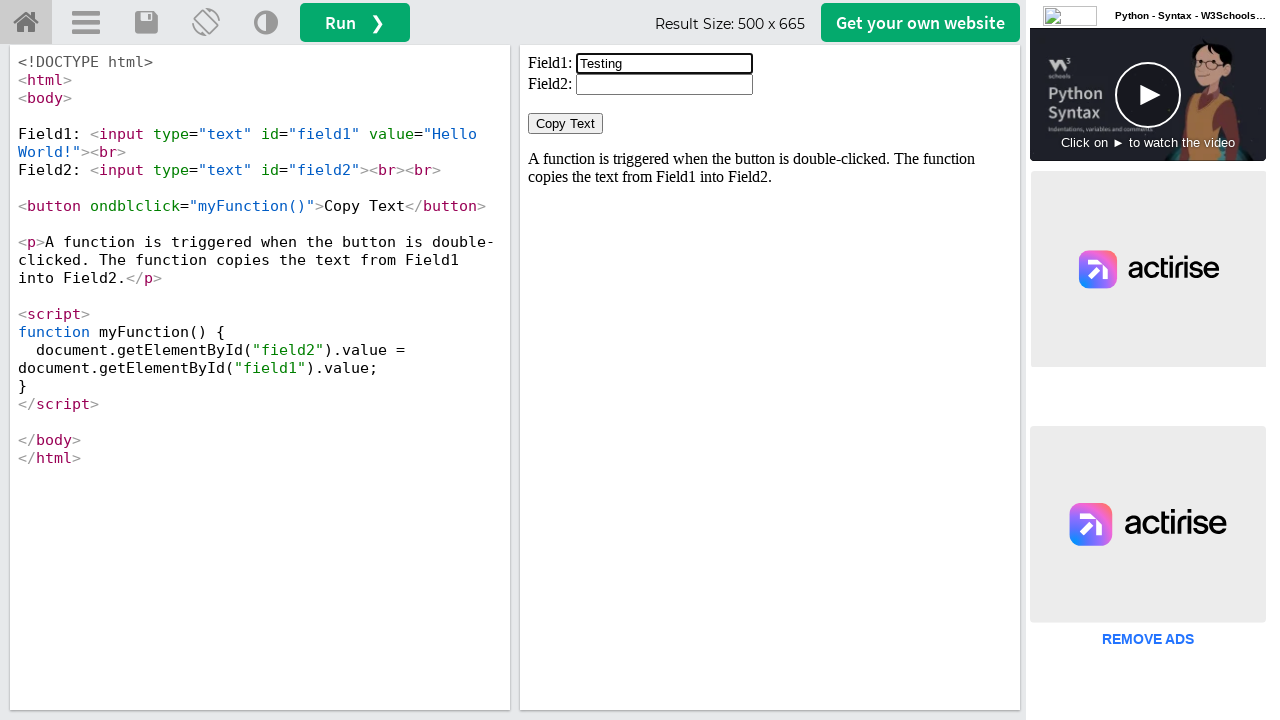

Double-clicked the 'Copy Text' button to copy text at (566, 124) on iframe#iframeResult >> nth=0 >> internal:control=enter-frame >> button:text('Cop
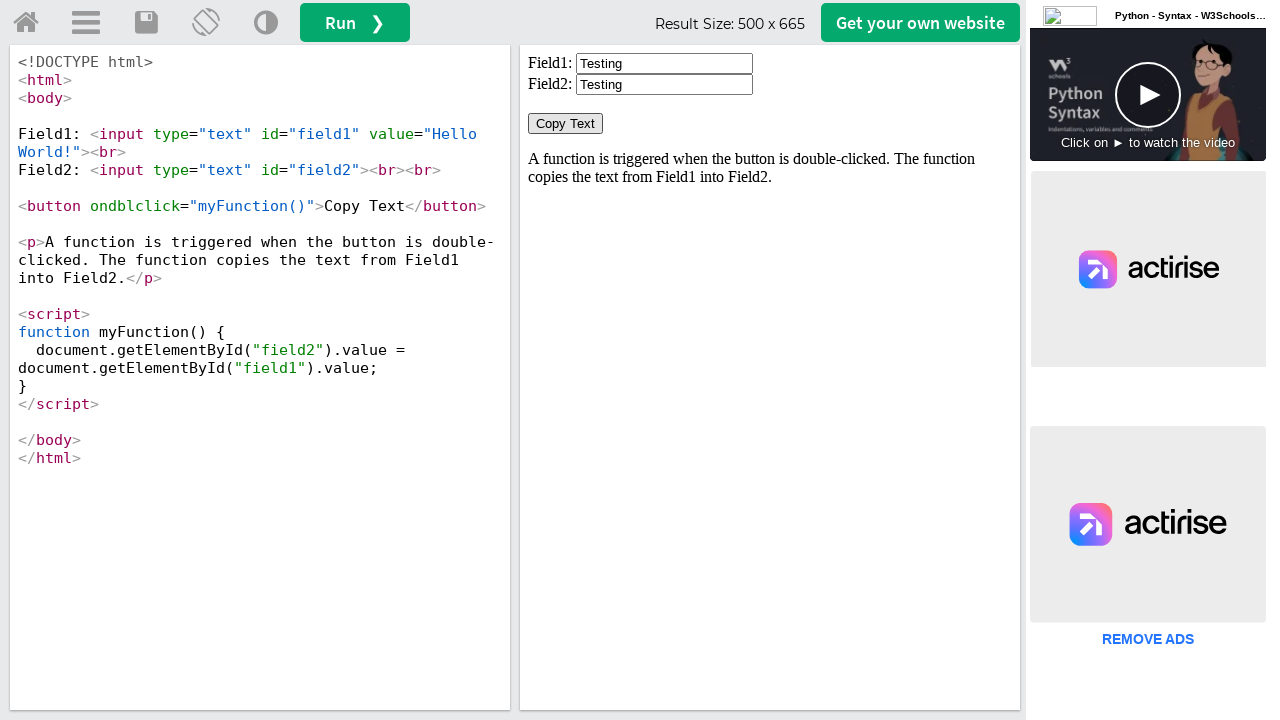

Retrieved copied text from second field: 'None'
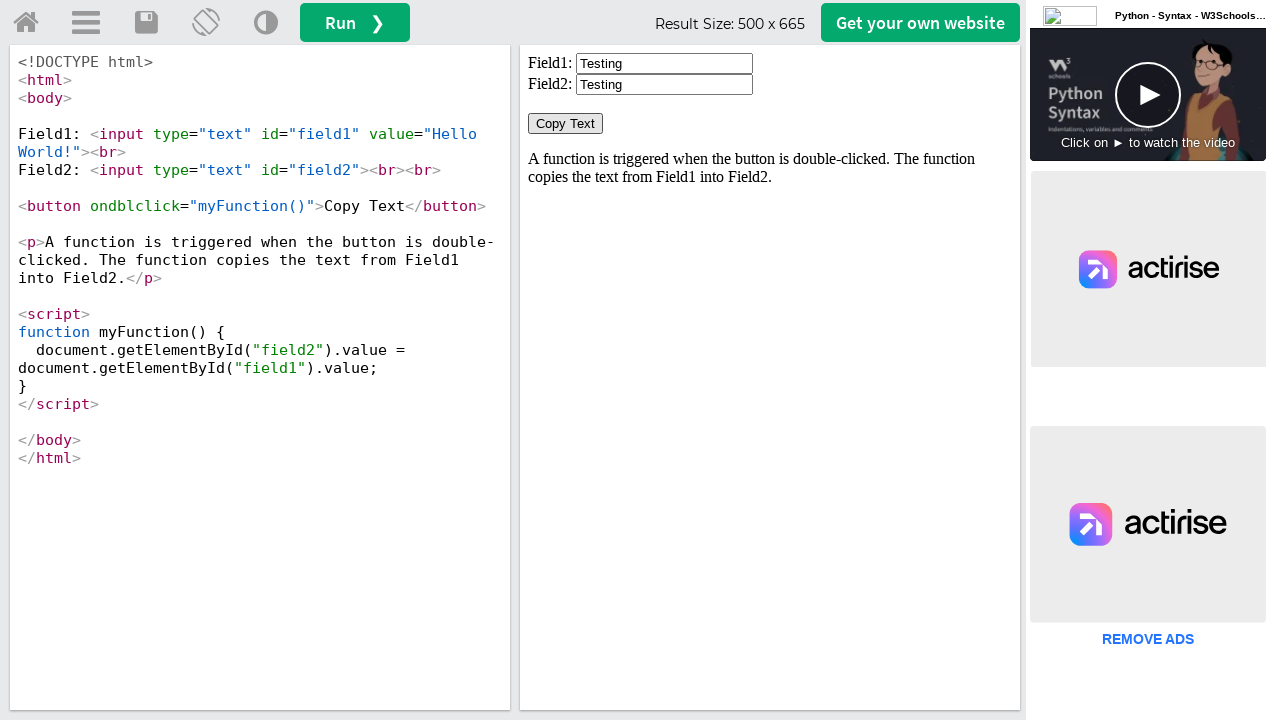

Verified that text was successfully copied to the second field
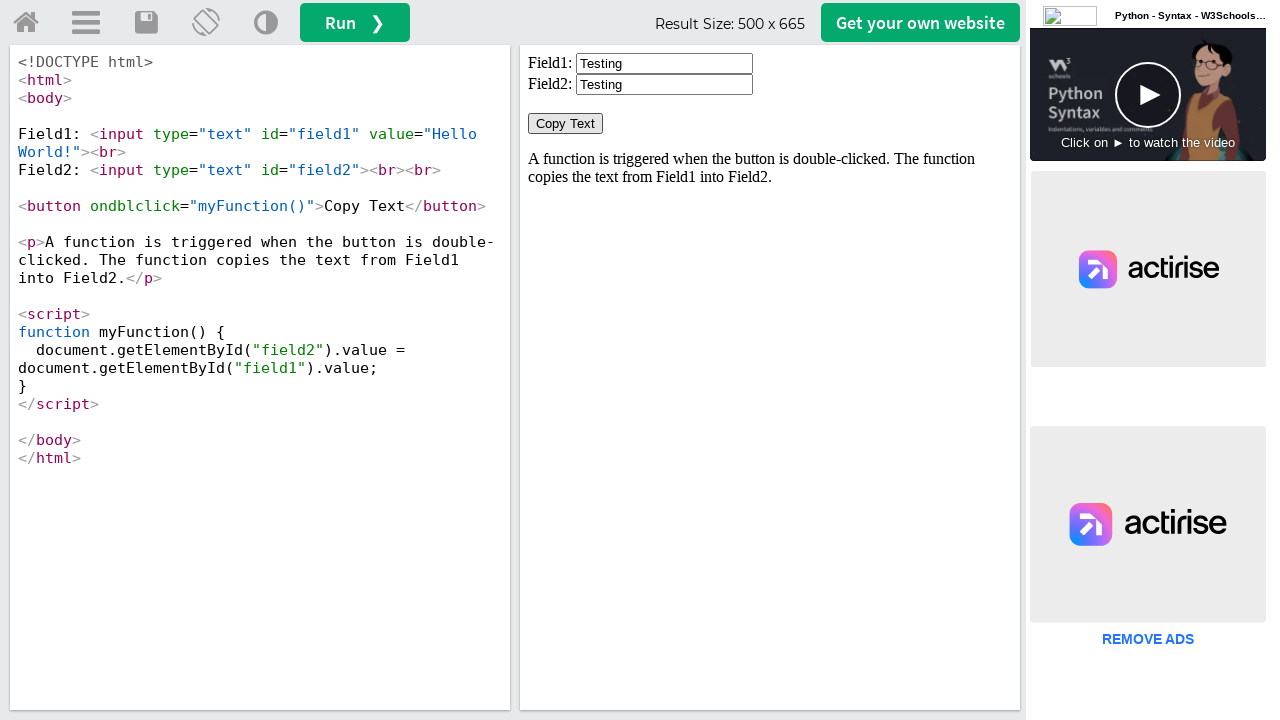

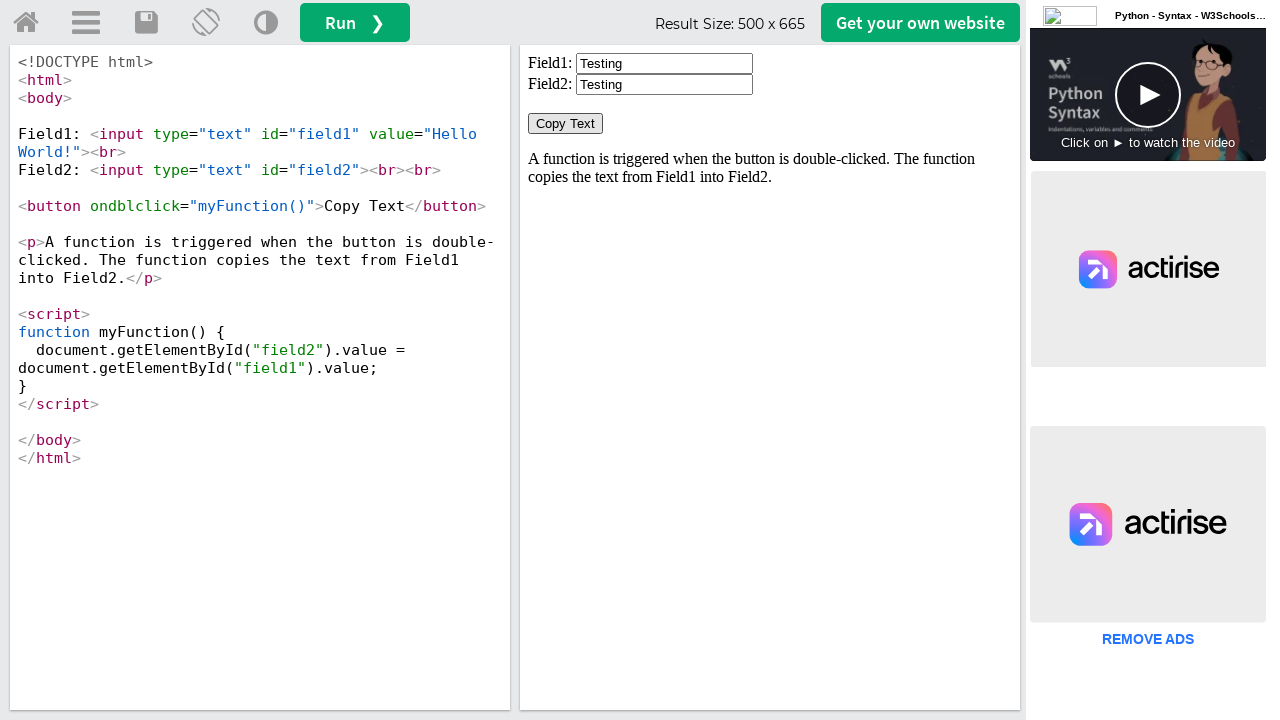